Tests that clicking 'Clear completed' removes completed items from the list.

Starting URL: https://demo.playwright.dev/todomvc

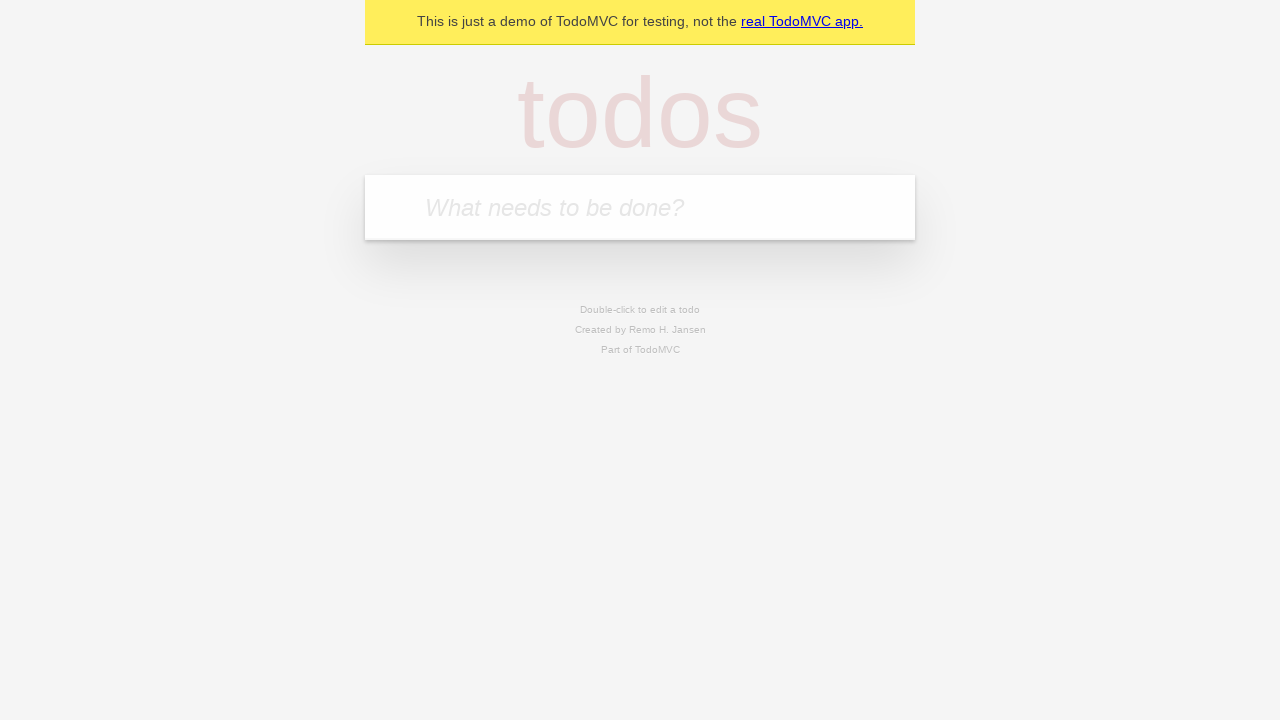

Filled todo input with 'buy some cheese' on internal:attr=[placeholder="What needs to be done?"i]
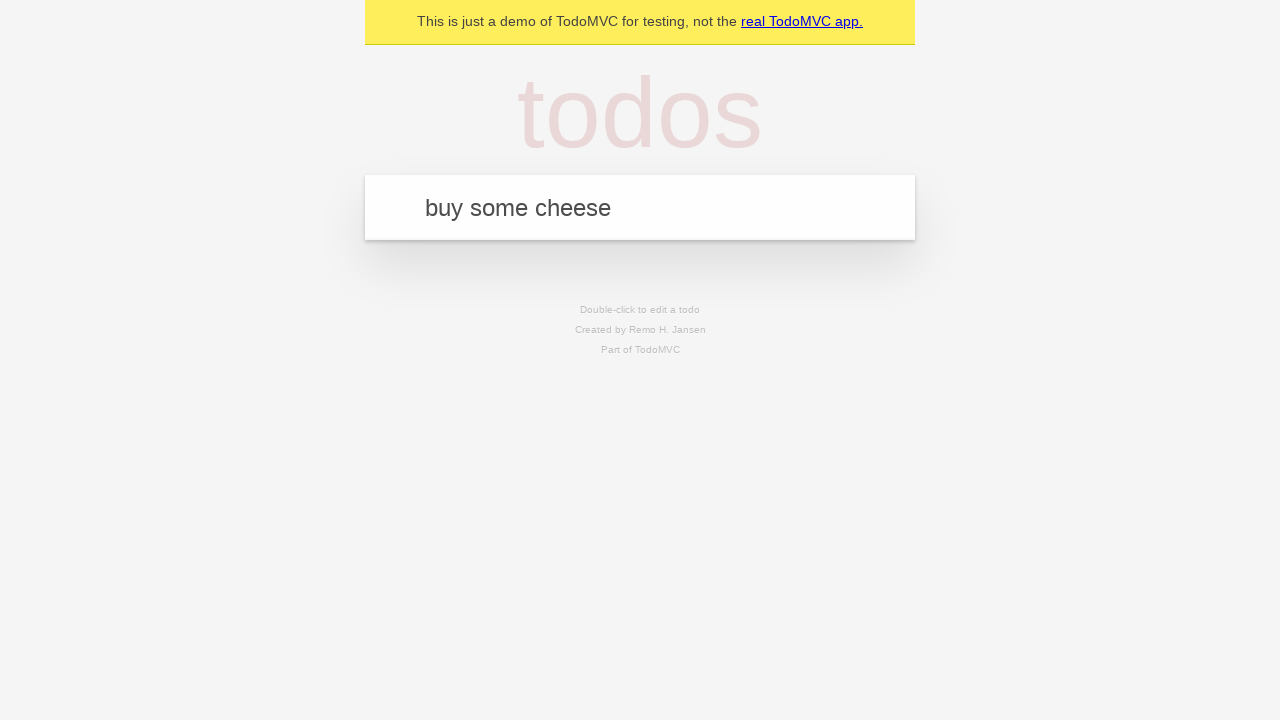

Pressed Enter to add first todo on internal:attr=[placeholder="What needs to be done?"i]
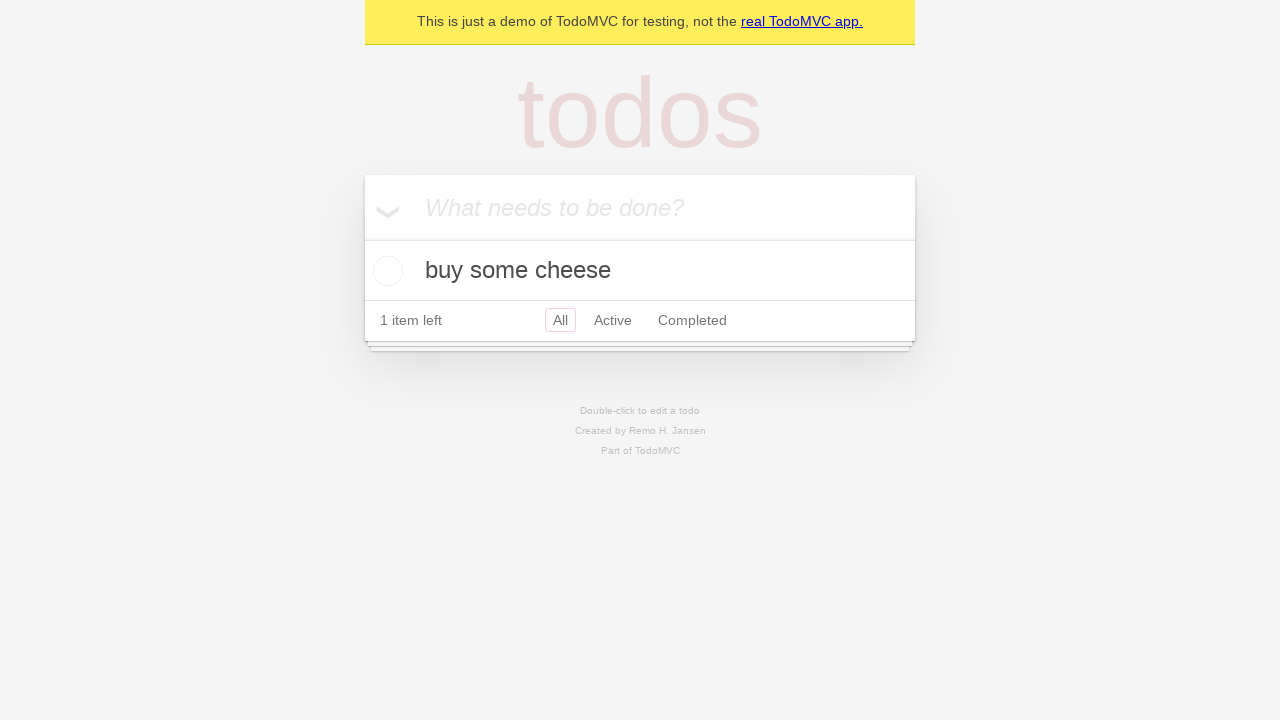

Filled todo input with 'feed the cat' on internal:attr=[placeholder="What needs to be done?"i]
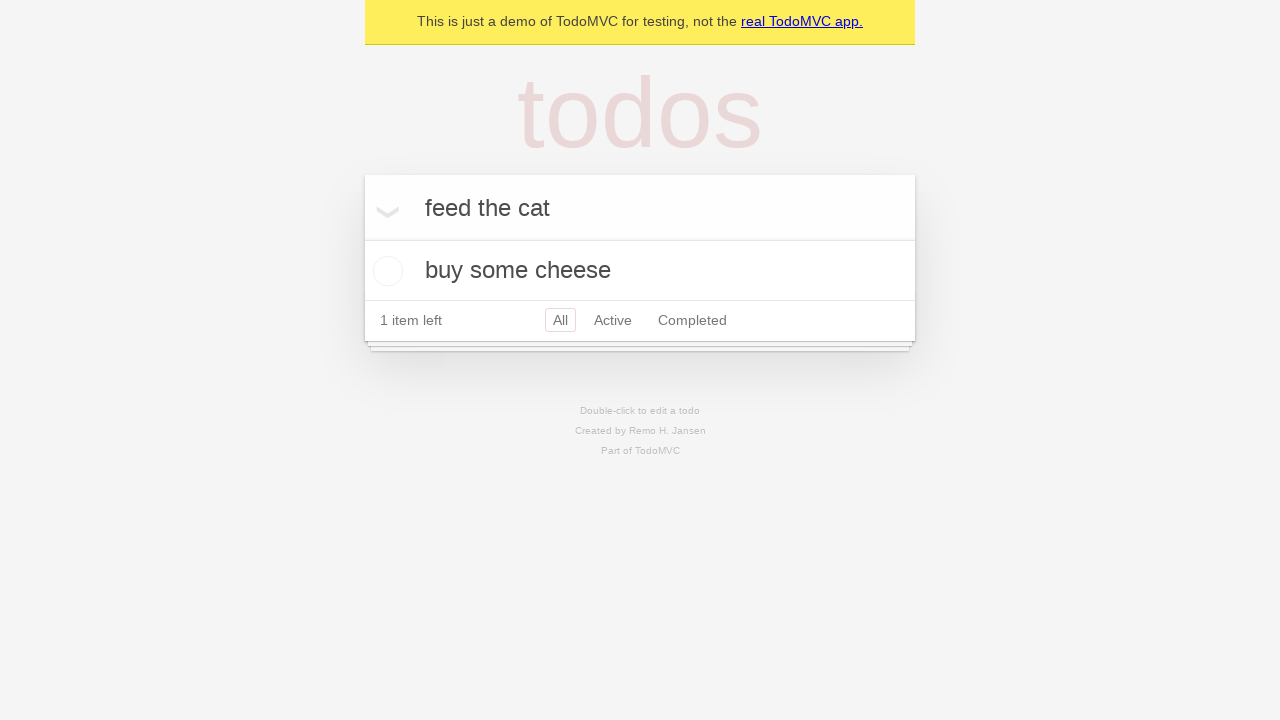

Pressed Enter to add second todo on internal:attr=[placeholder="What needs to be done?"i]
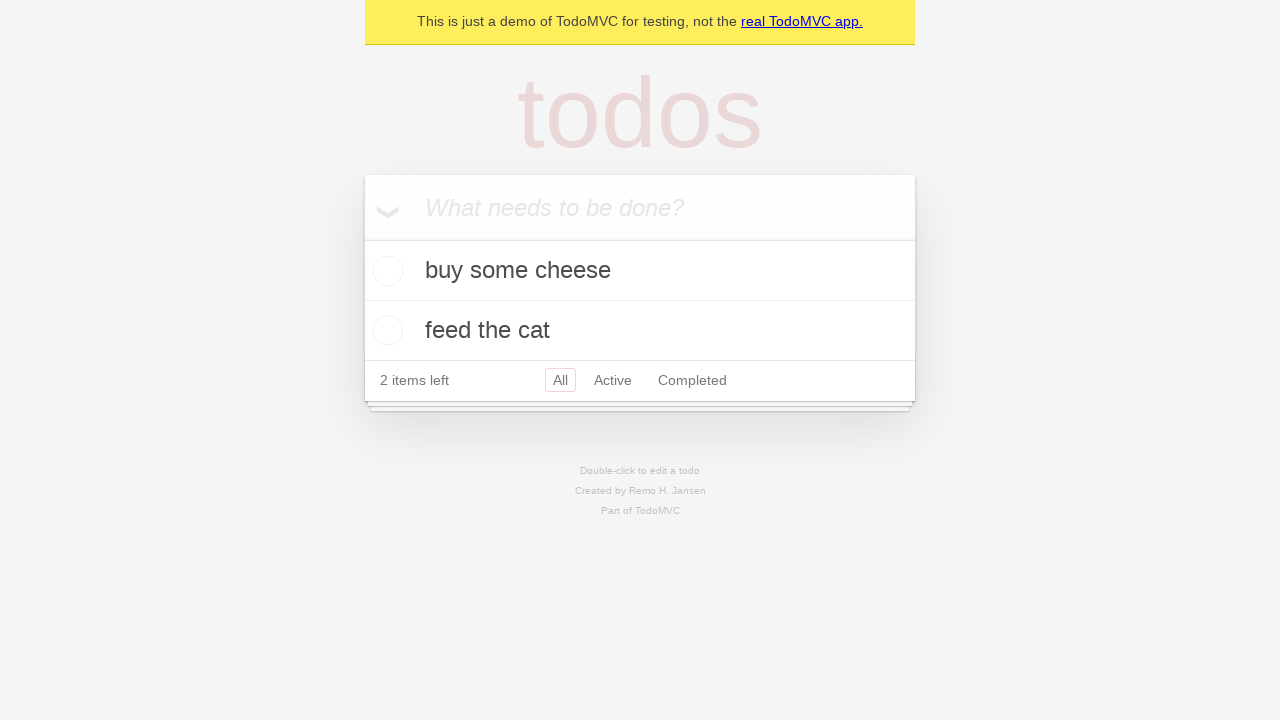

Filled todo input with 'book a doctors appointment' on internal:attr=[placeholder="What needs to be done?"i]
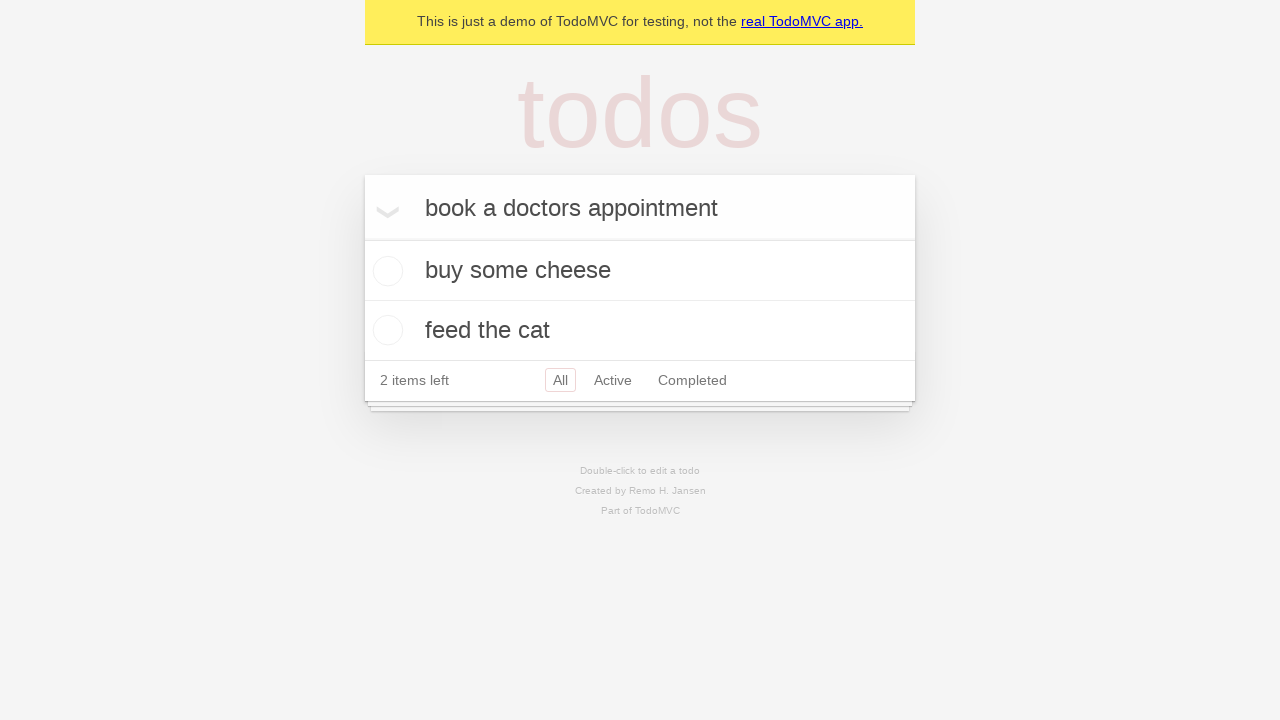

Pressed Enter to add third todo on internal:attr=[placeholder="What needs to be done?"i]
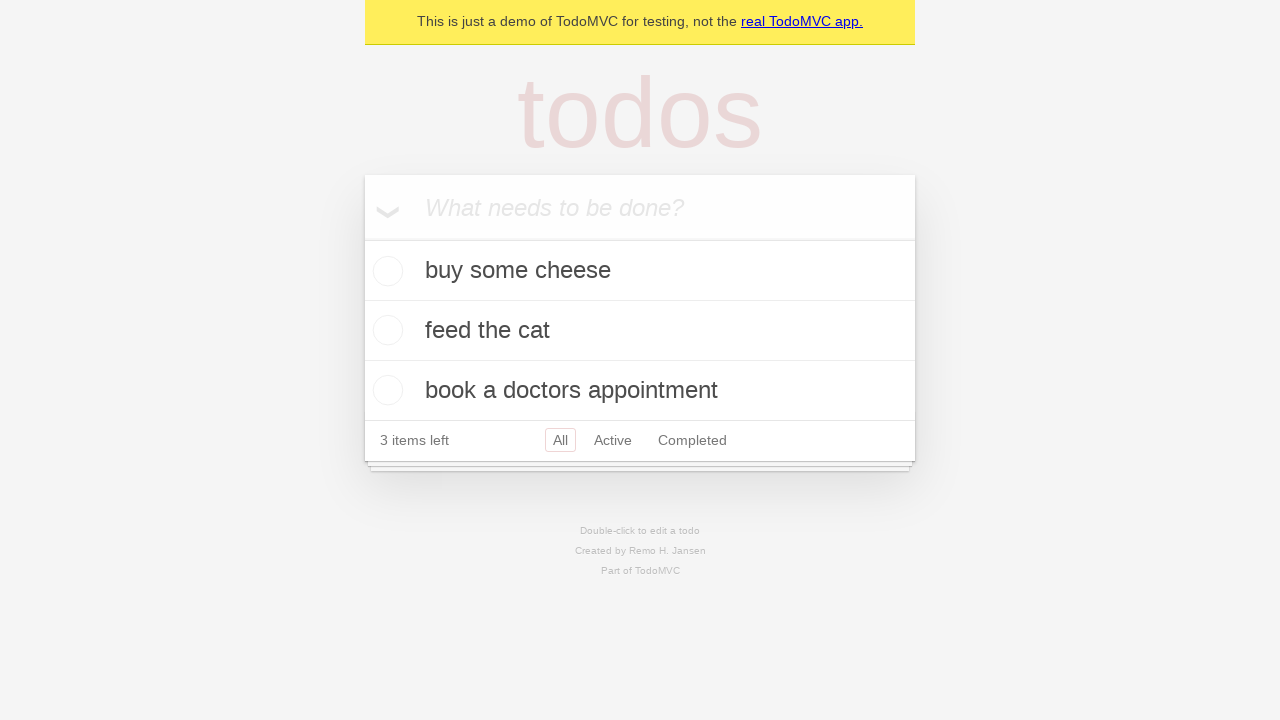

Checked the second todo item at (385, 330) on internal:testid=[data-testid="todo-item"s] >> nth=1 >> internal:role=checkbox
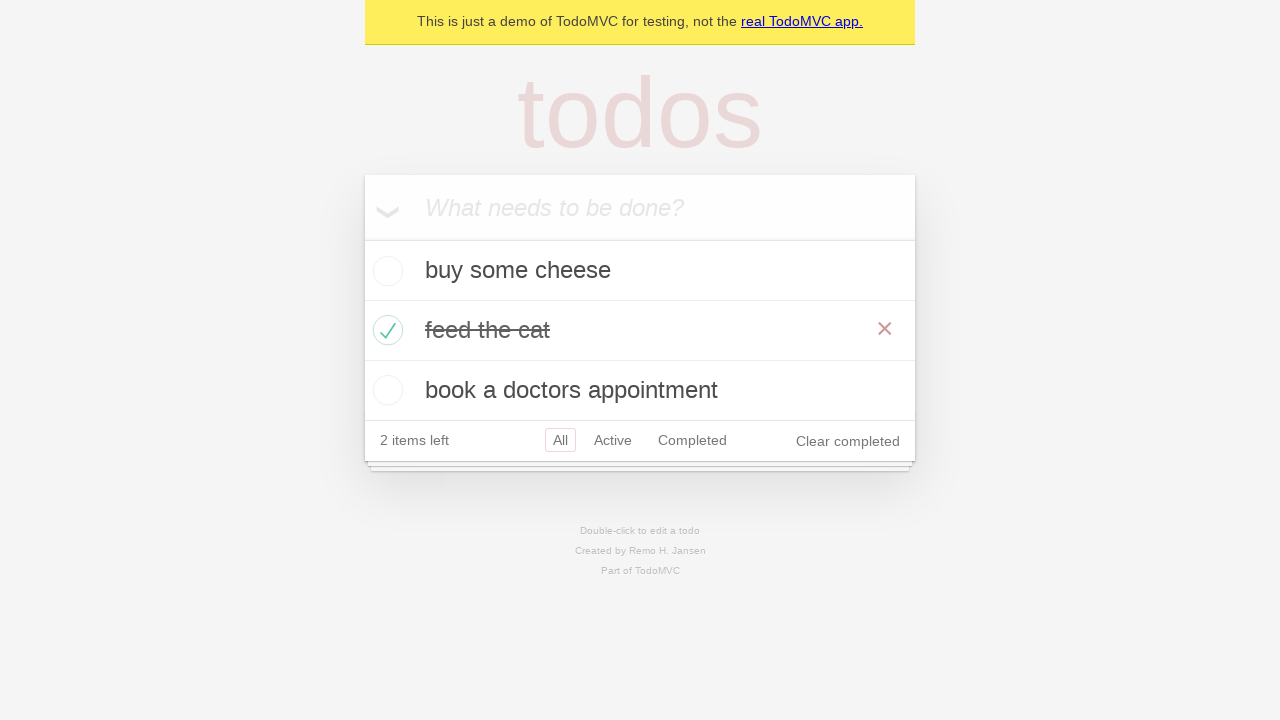

Clicked 'Clear completed' button to remove completed items at (848, 441) on internal:role=button[name="Clear completed"i]
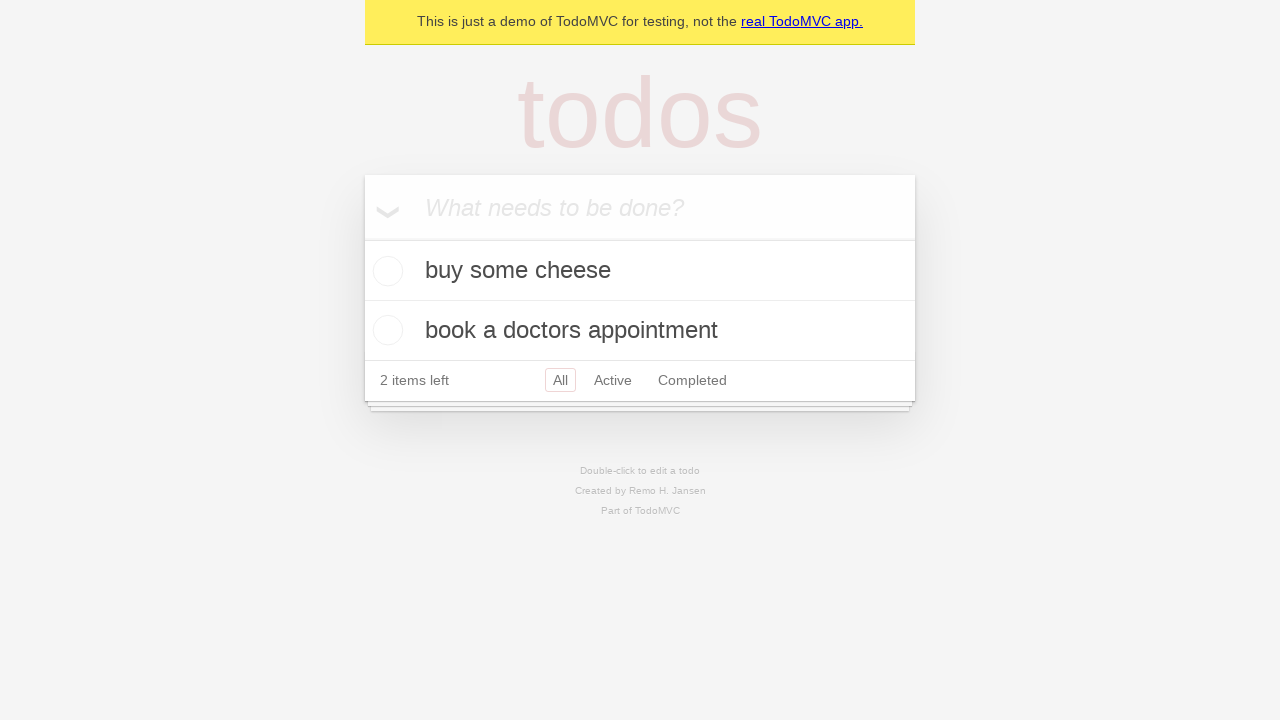

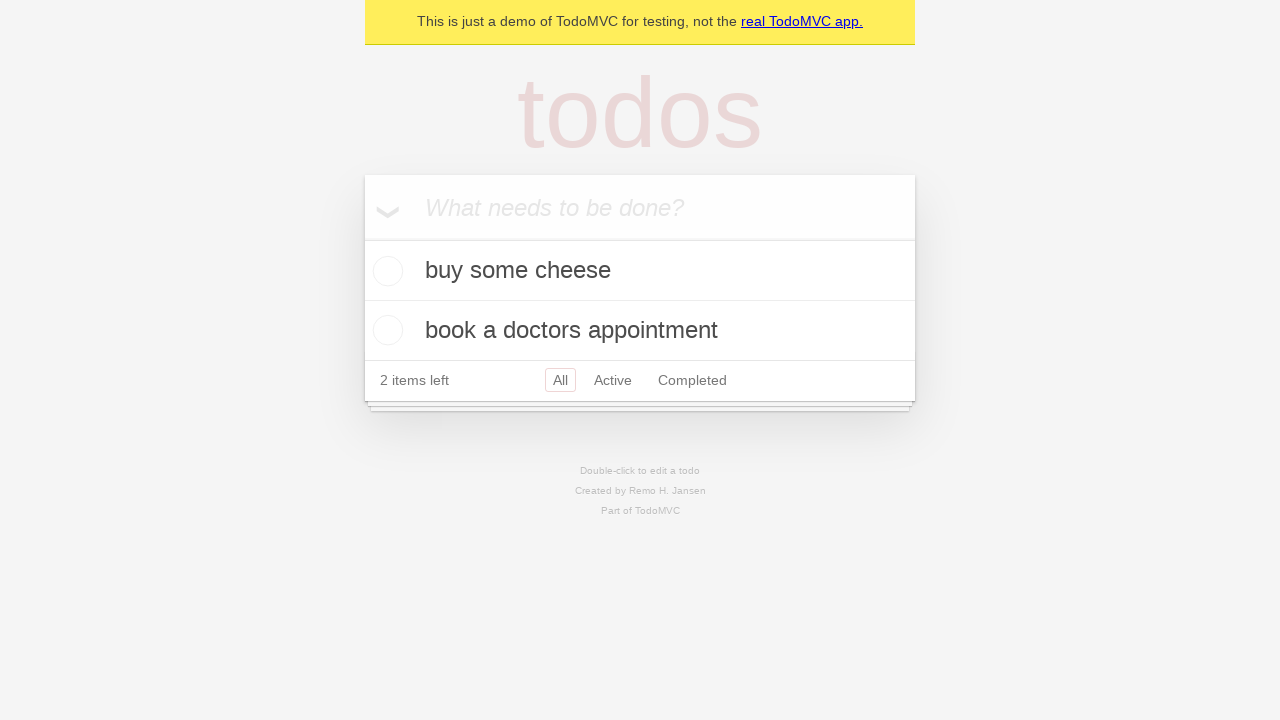